Tests navigation to the shop page by clicking the shop button and verifying the URL changes to the products page.

Starting URL: https://webshop-agil-testautomatiserare.netlify.app/

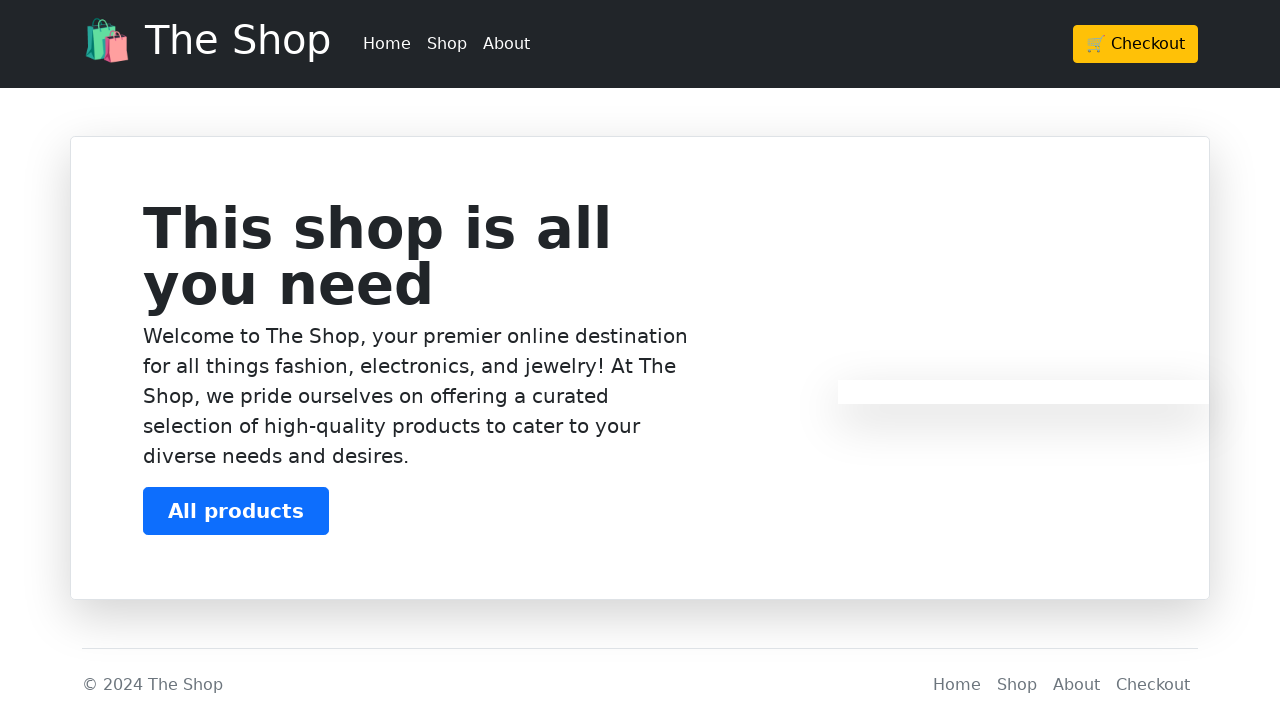

Clicked on the shop button in the navigation header at (447, 44) on header a[href='/products']
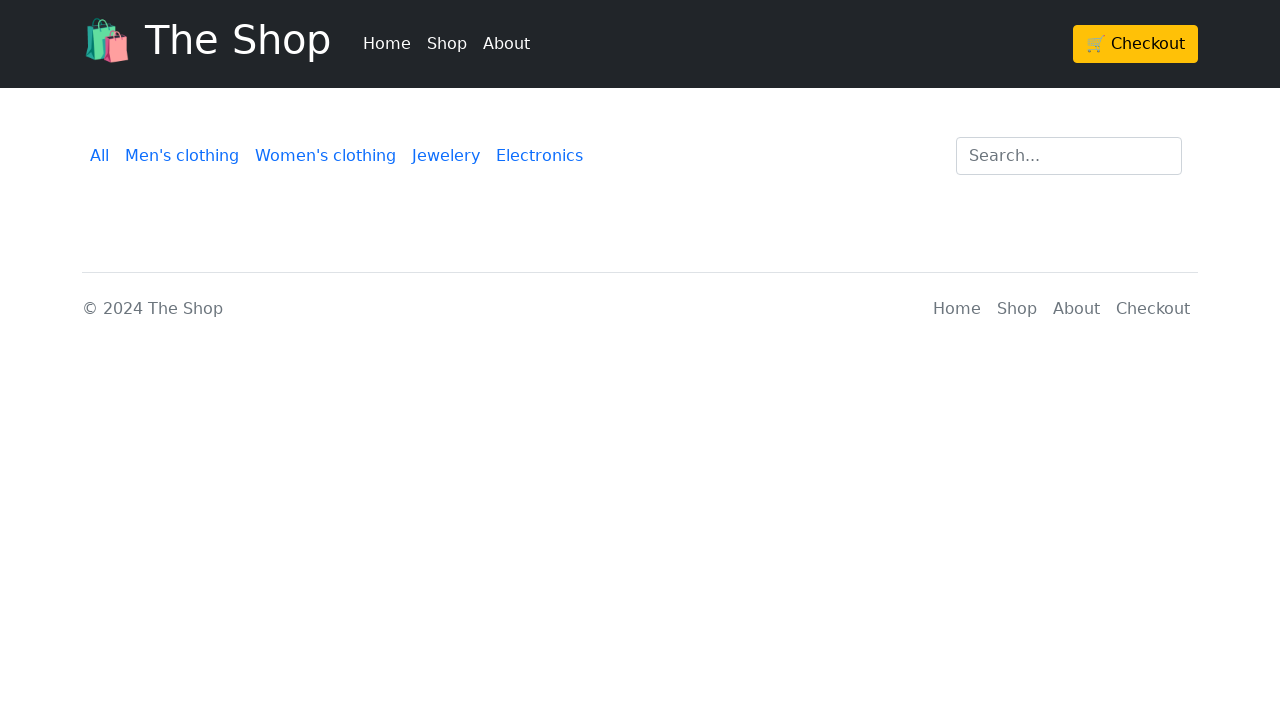

Verified navigation to the products page URL
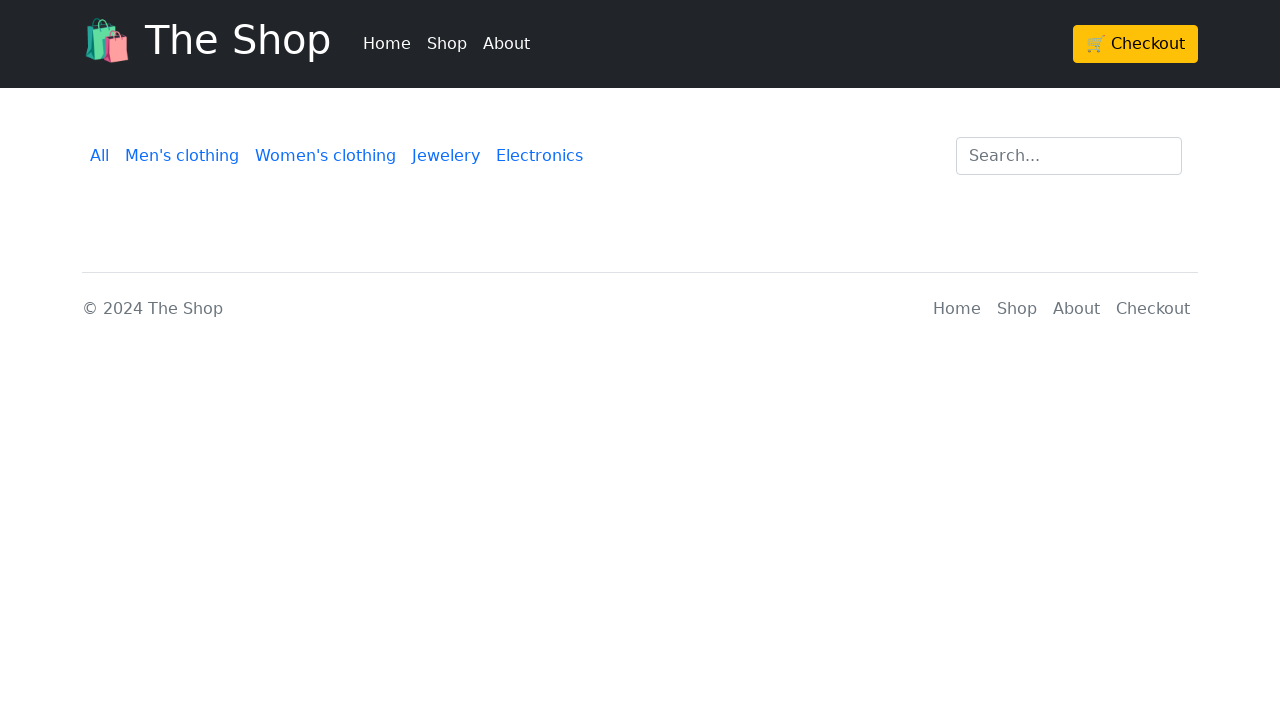

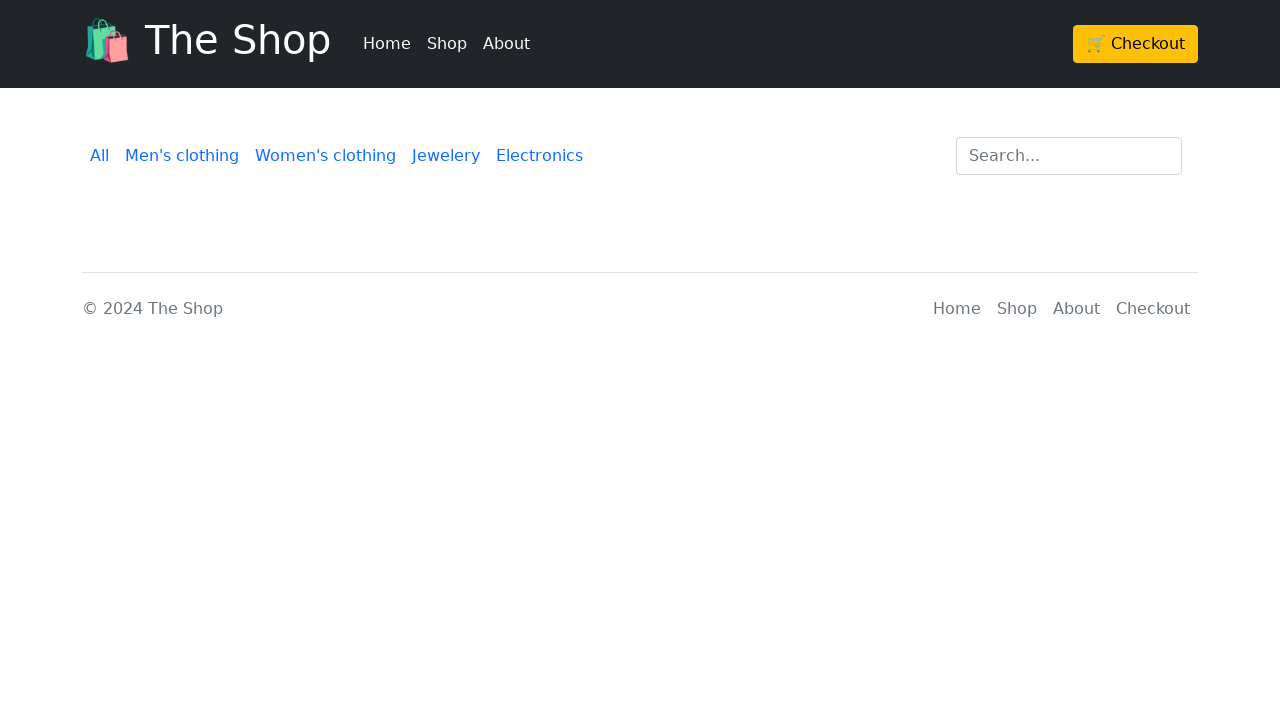